Navigates to the offers page and retrieves the discounted price of products containing "Rice"

Starting URL: https://rahulshettyacademy.com/seleniumPractise/#/

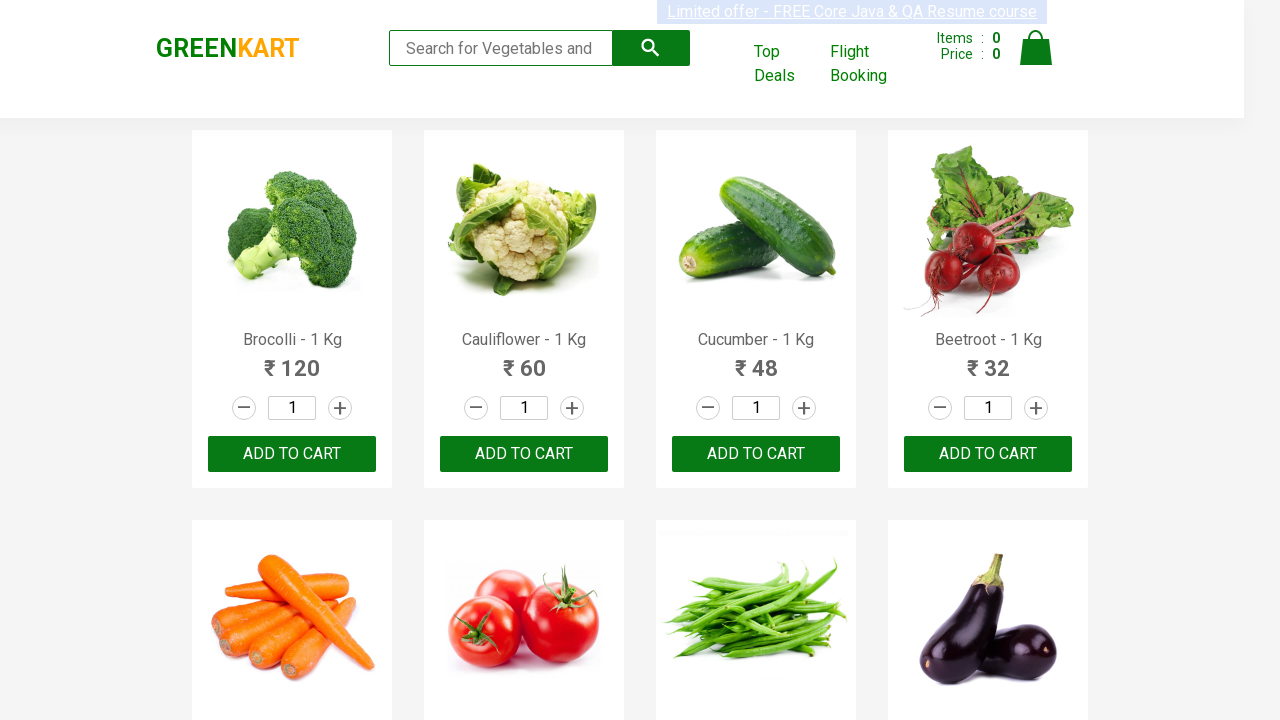

Clicked on cart link to navigate to offers page at (787, 64) on xpath=//div[@class='cart']/a[2]
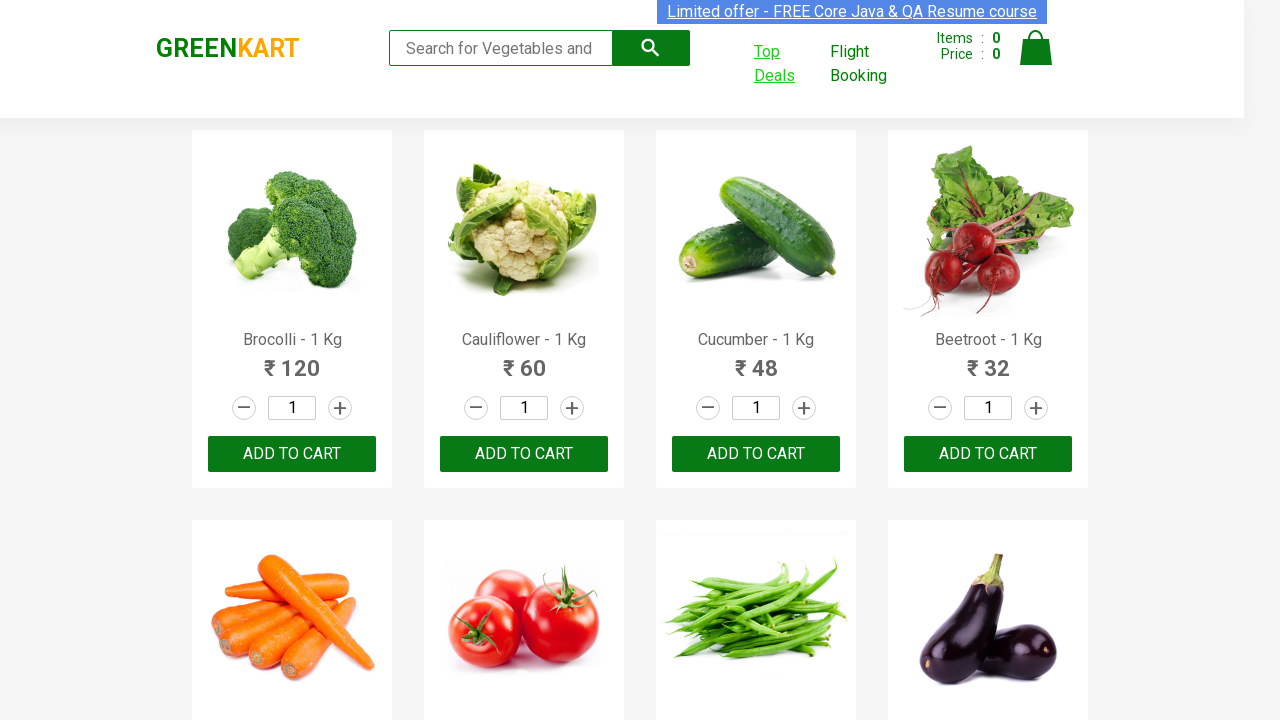

Waited for new tab to open
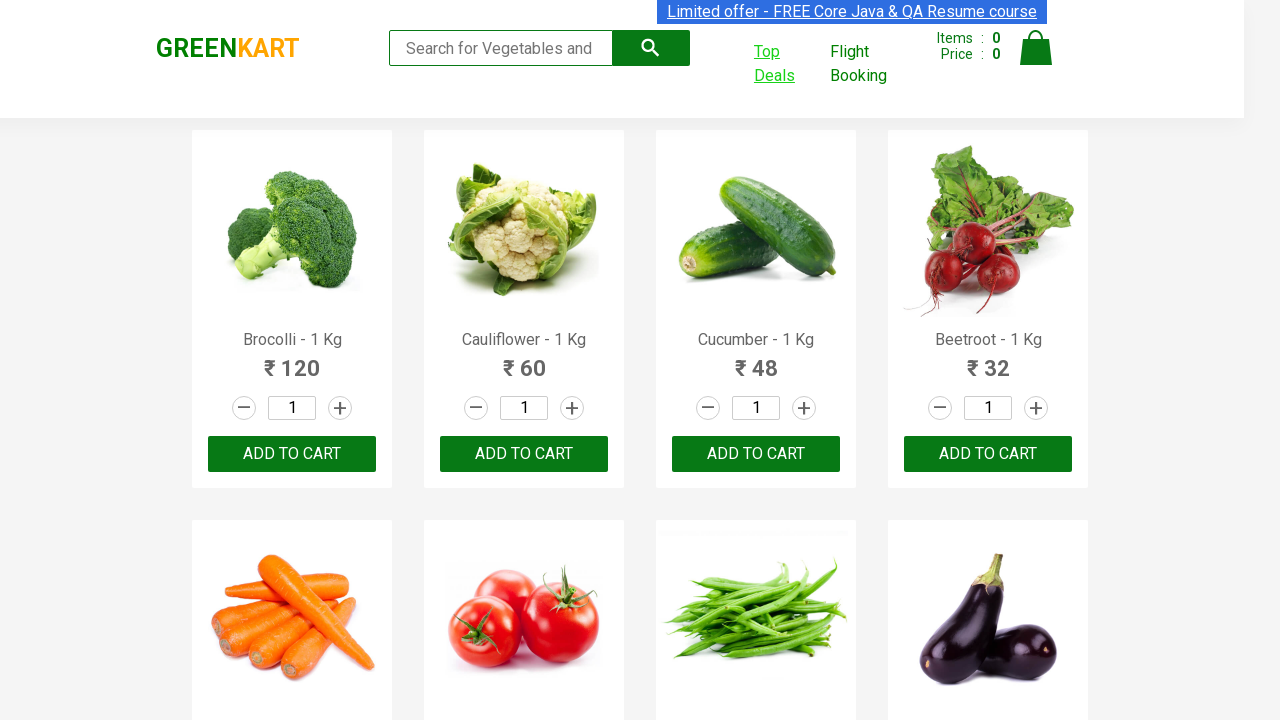

Switched to new tab with offers page
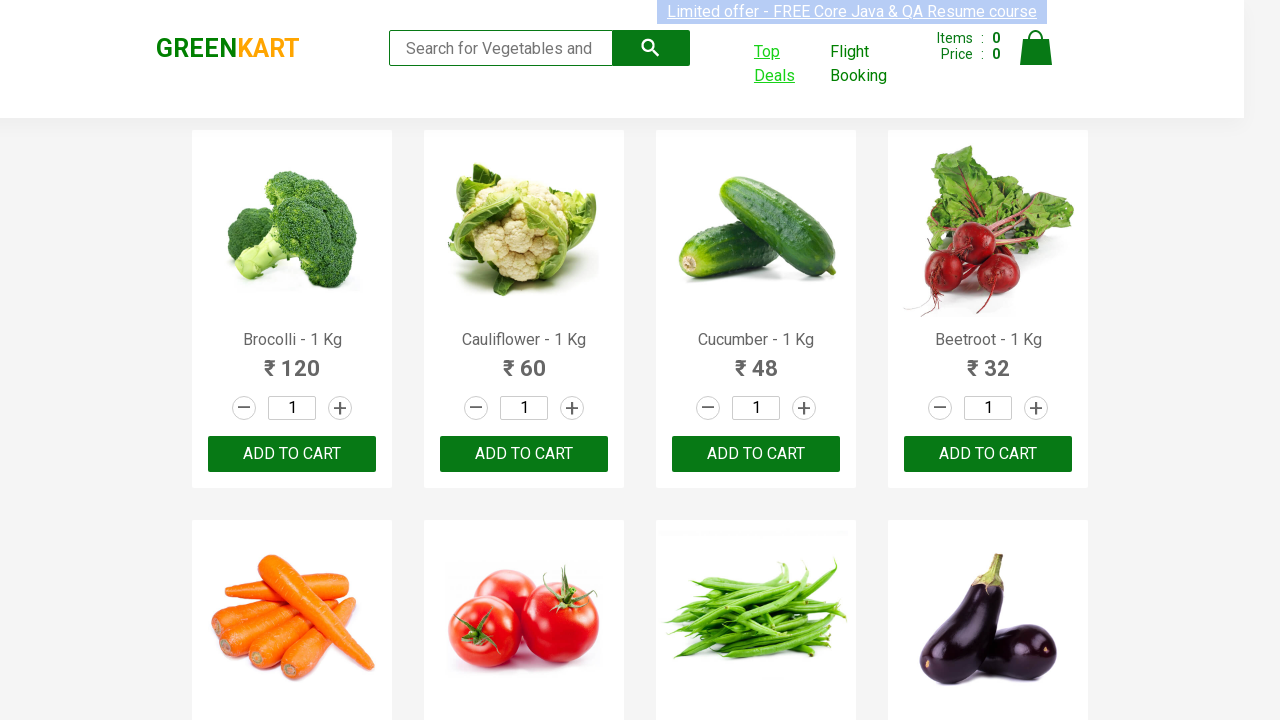

Retrieved all product rows from offers page
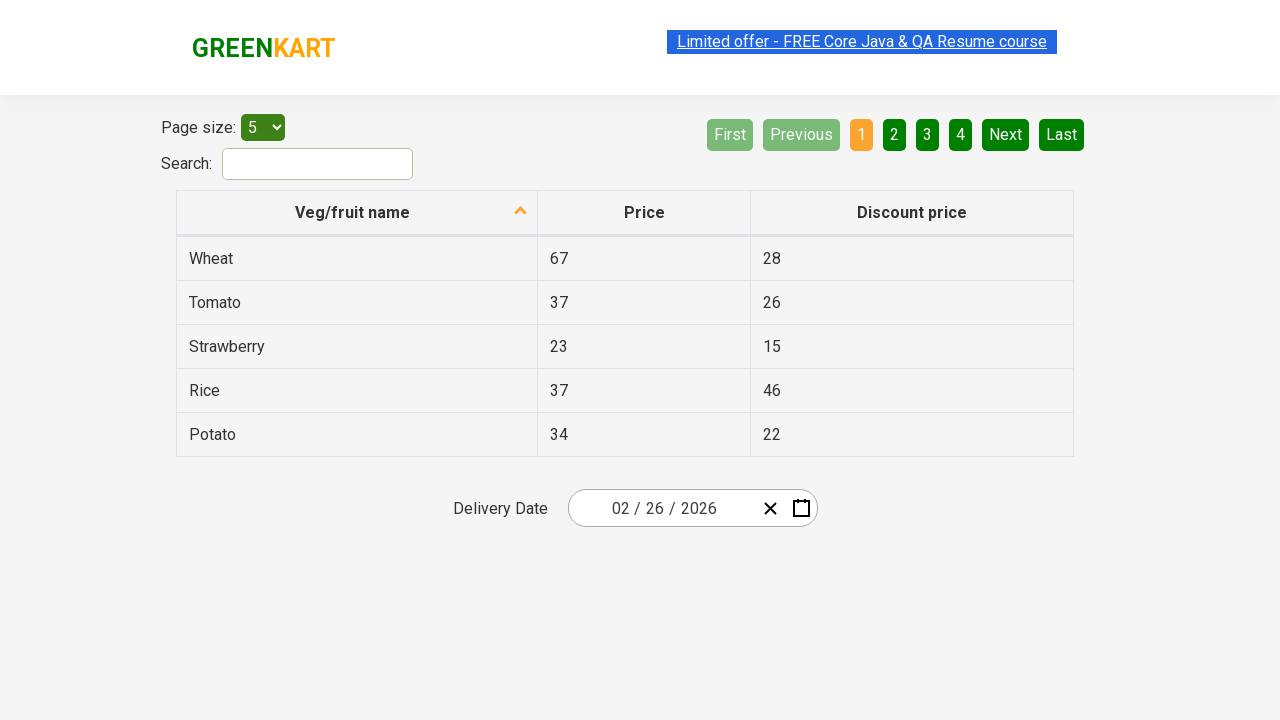

Found Rice product with discounted price: 46
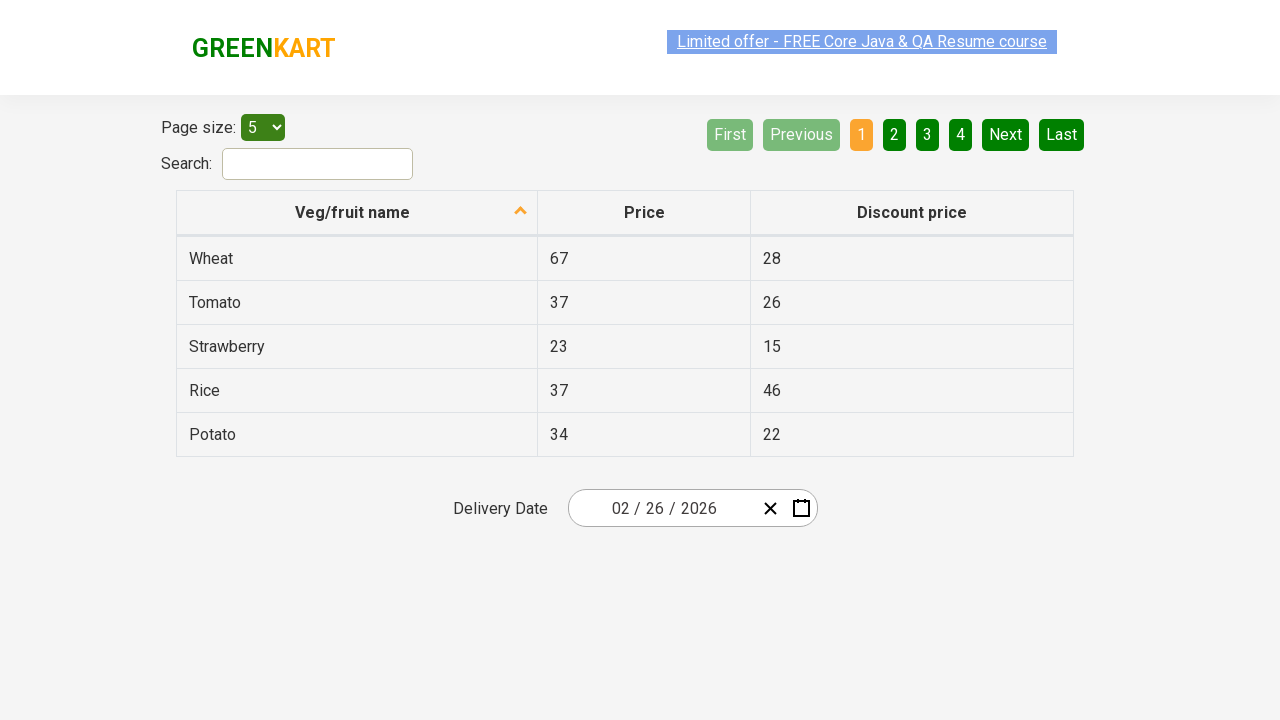

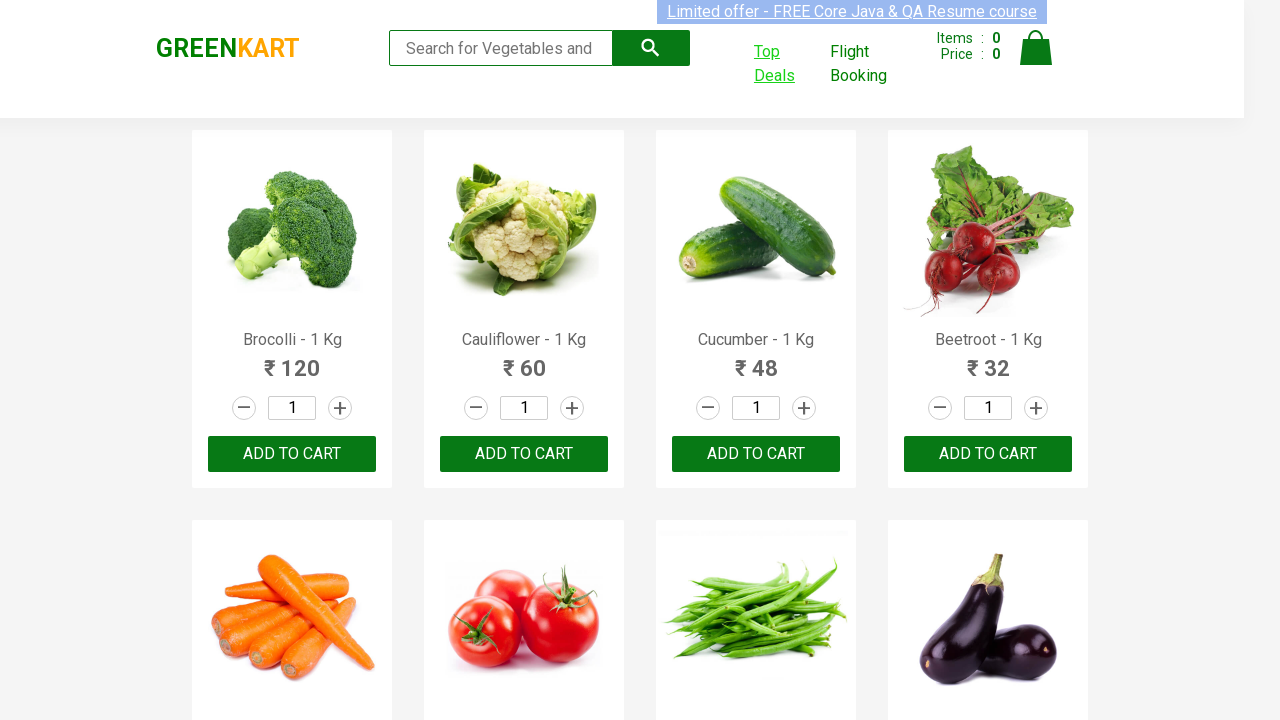